Tests scrolling functionality by scrolling down to the "Powered by CYDEO" link at the bottom of the page, then scrolling back up using keyboard navigation

Starting URL: https://practice.cydeo.com/

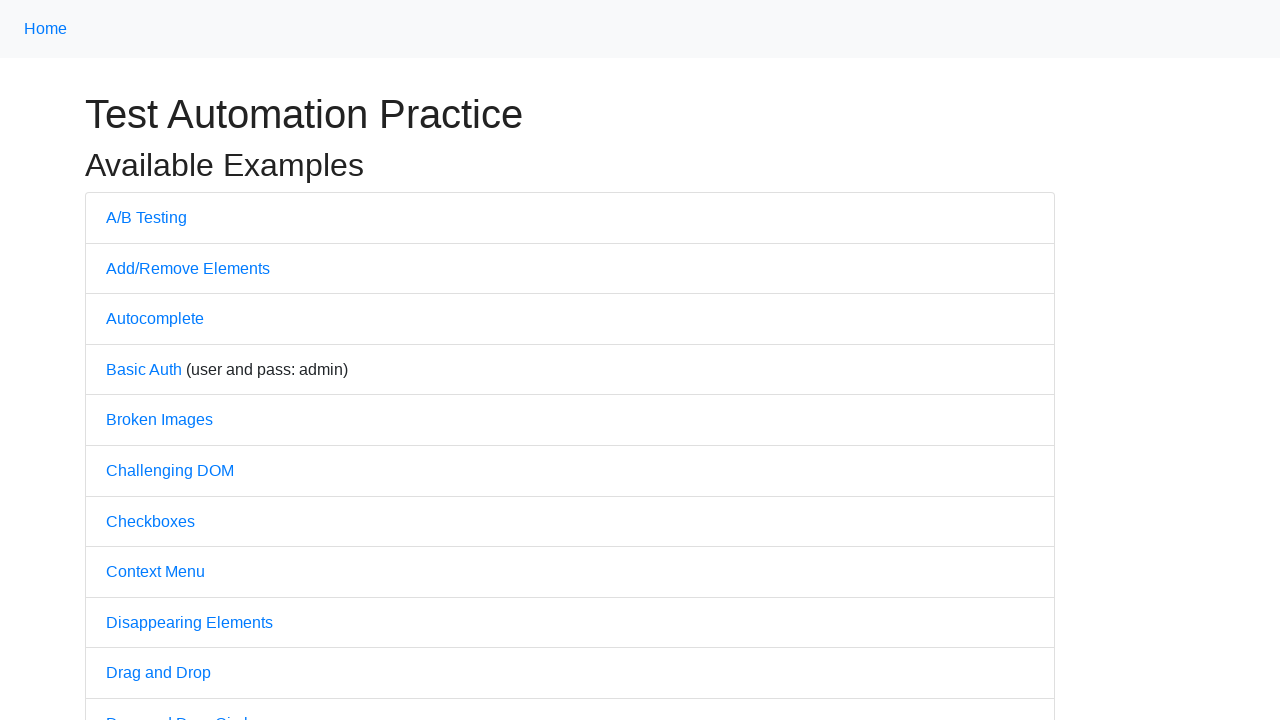

Scrolled down to 'Powered by CYDEO' link
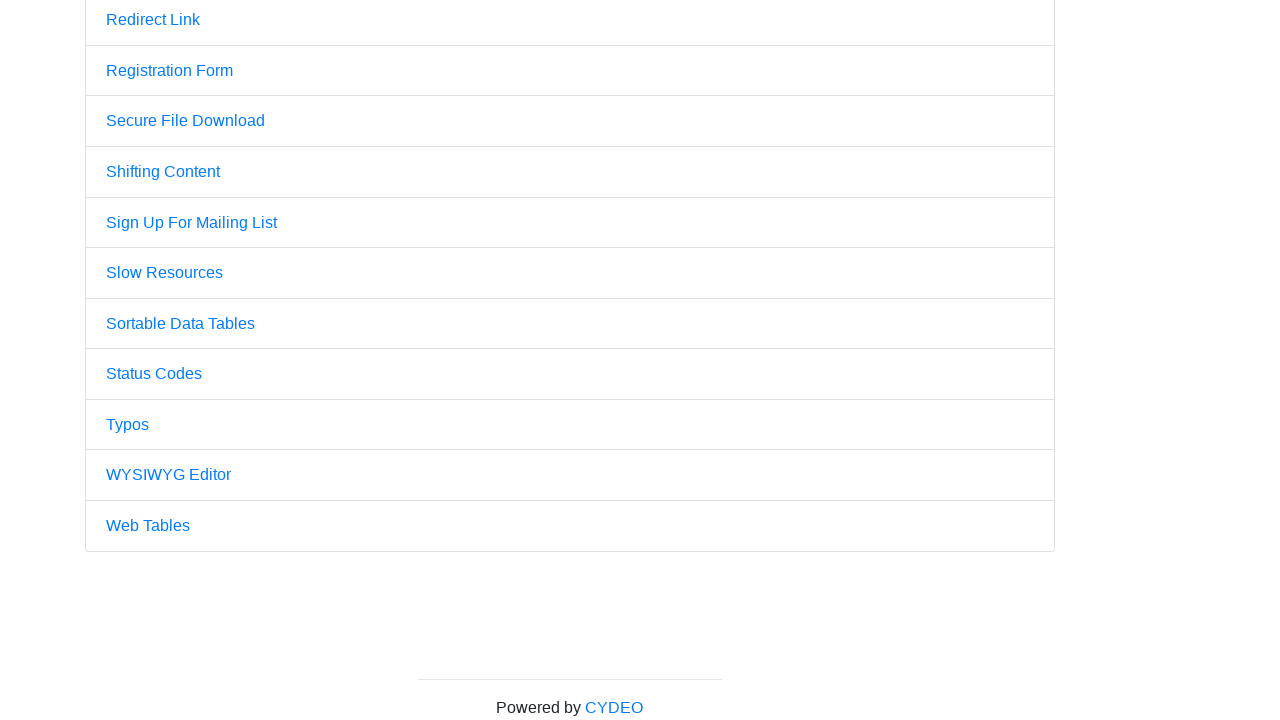

Pressed ArrowUp key to scroll back up
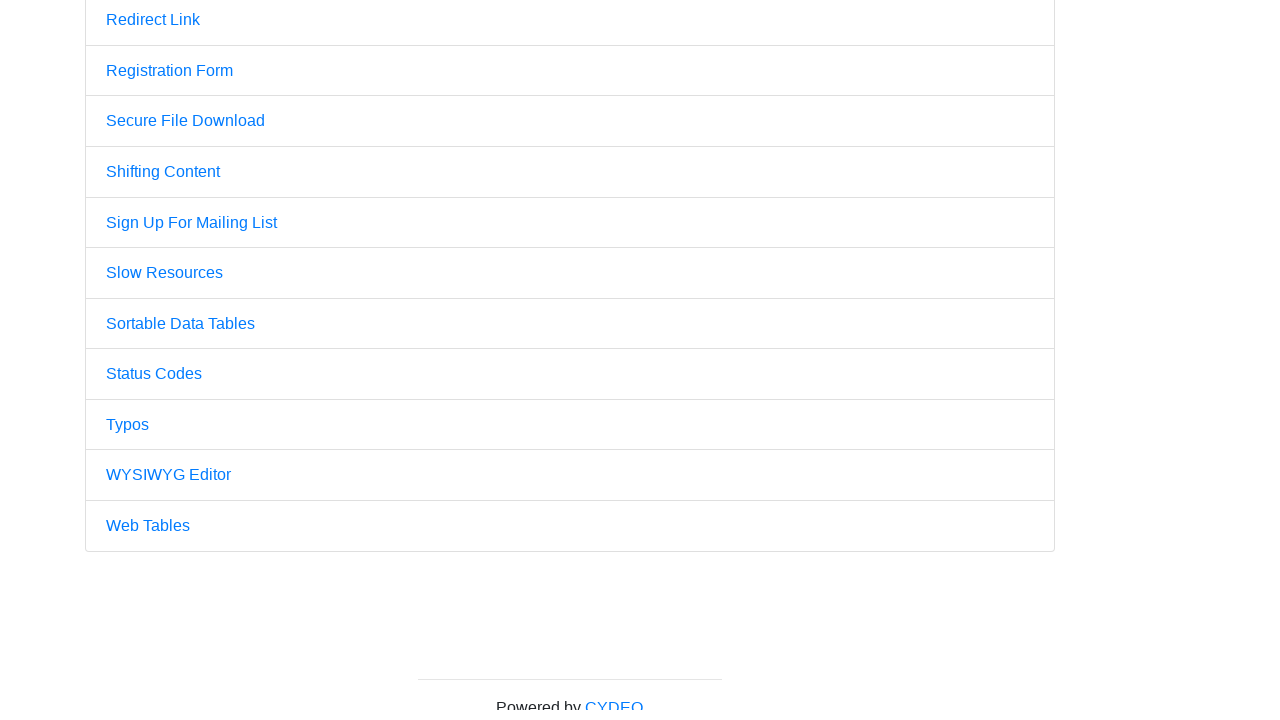

Pressed ArrowUp key again to scroll further up
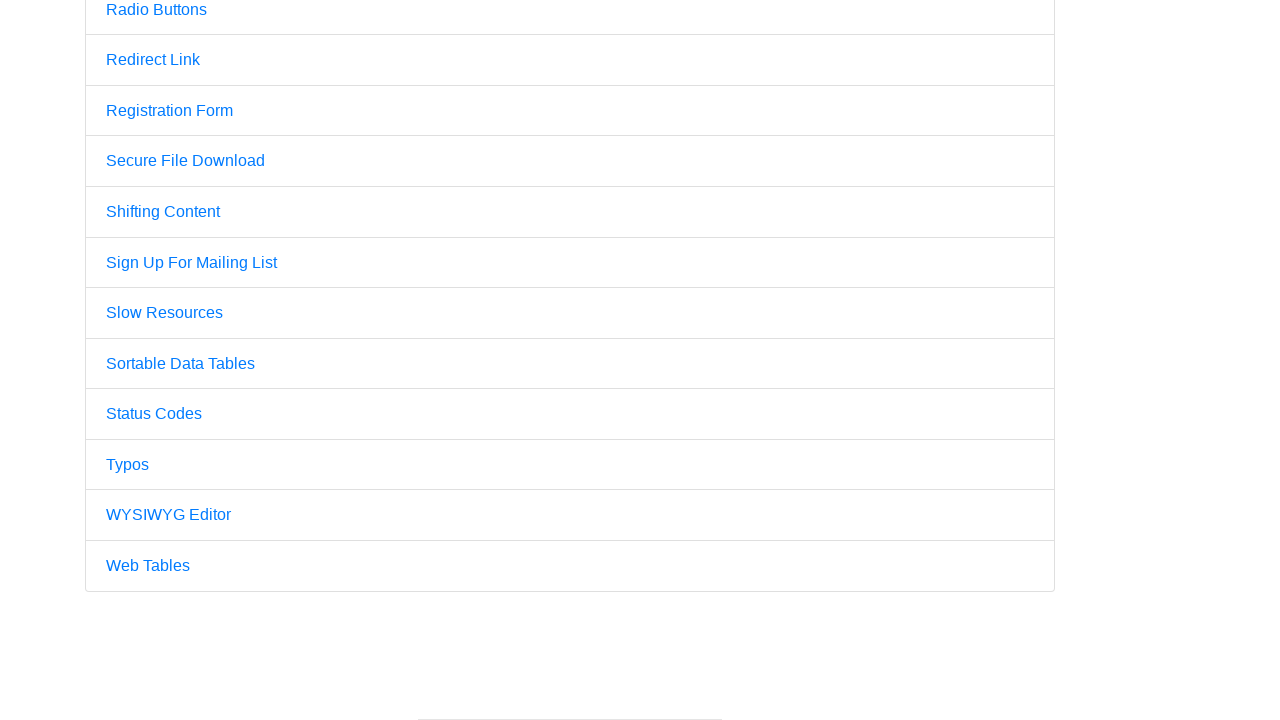

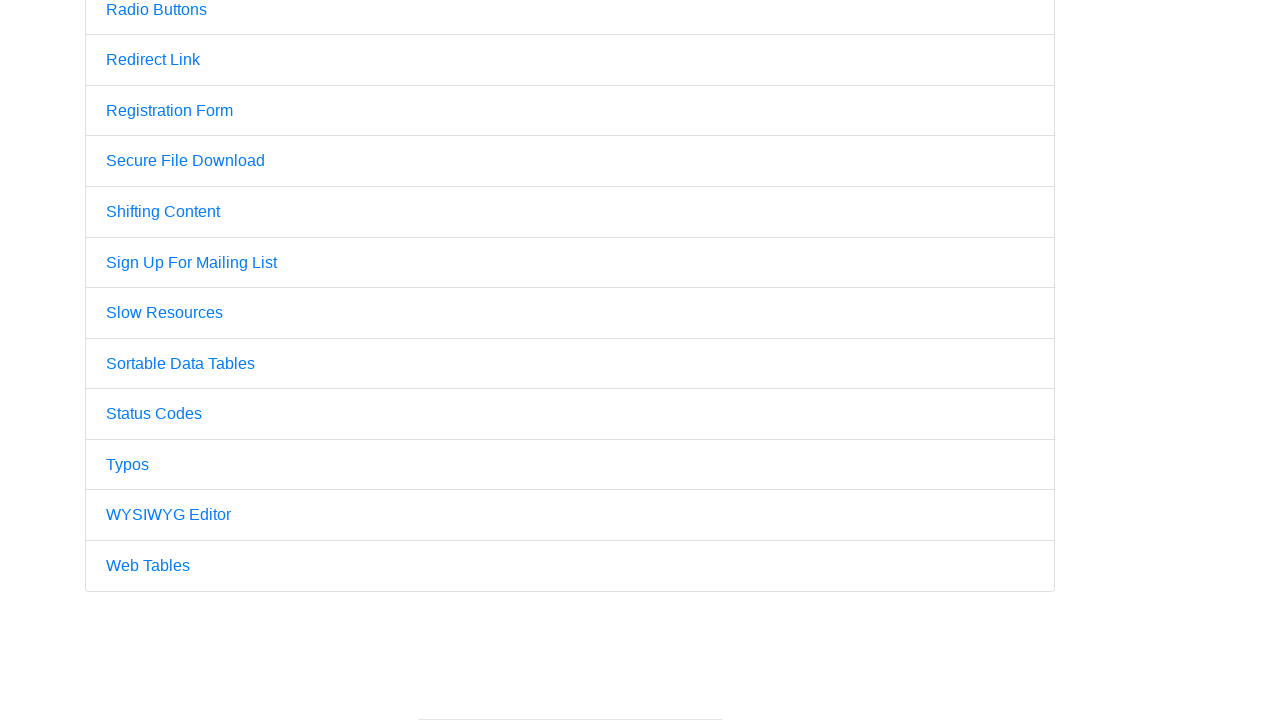